Tests browser window manipulation by maximizing and then minimizing the browser window on a test automation practice site

Starting URL: https://testautomationpractice.blogspot.com/

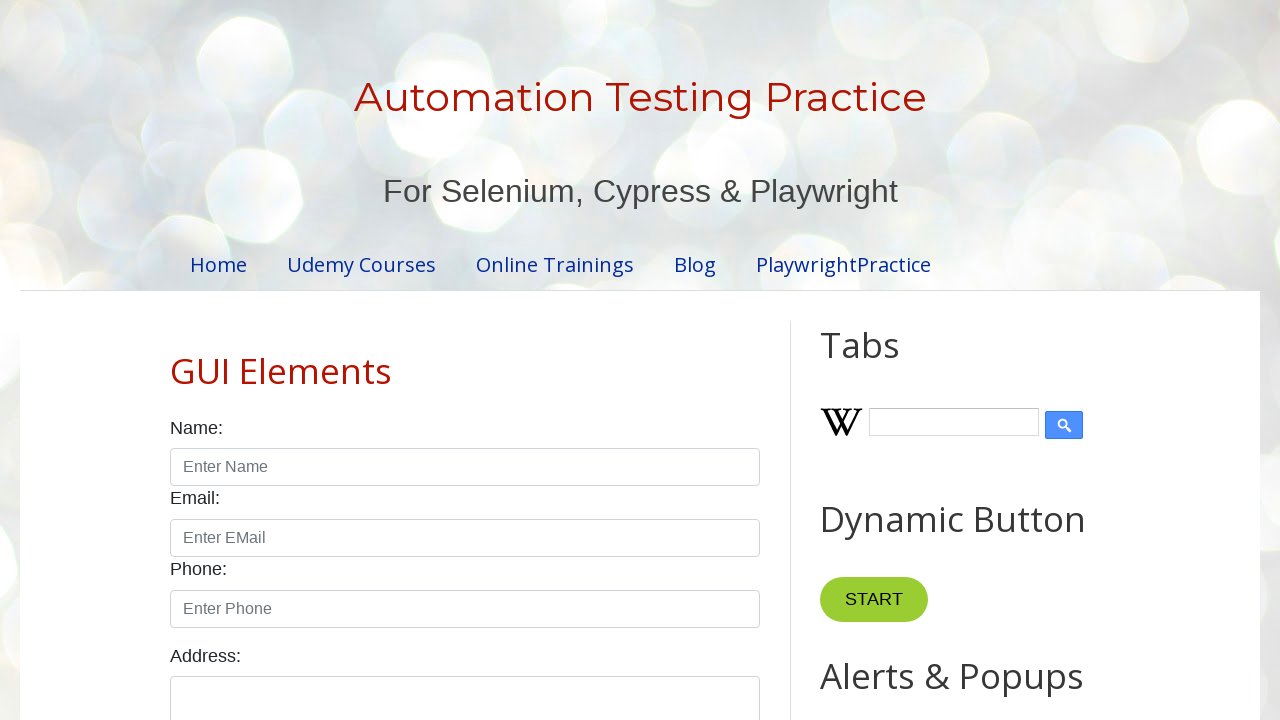

Maximized browser window to 1920x1080
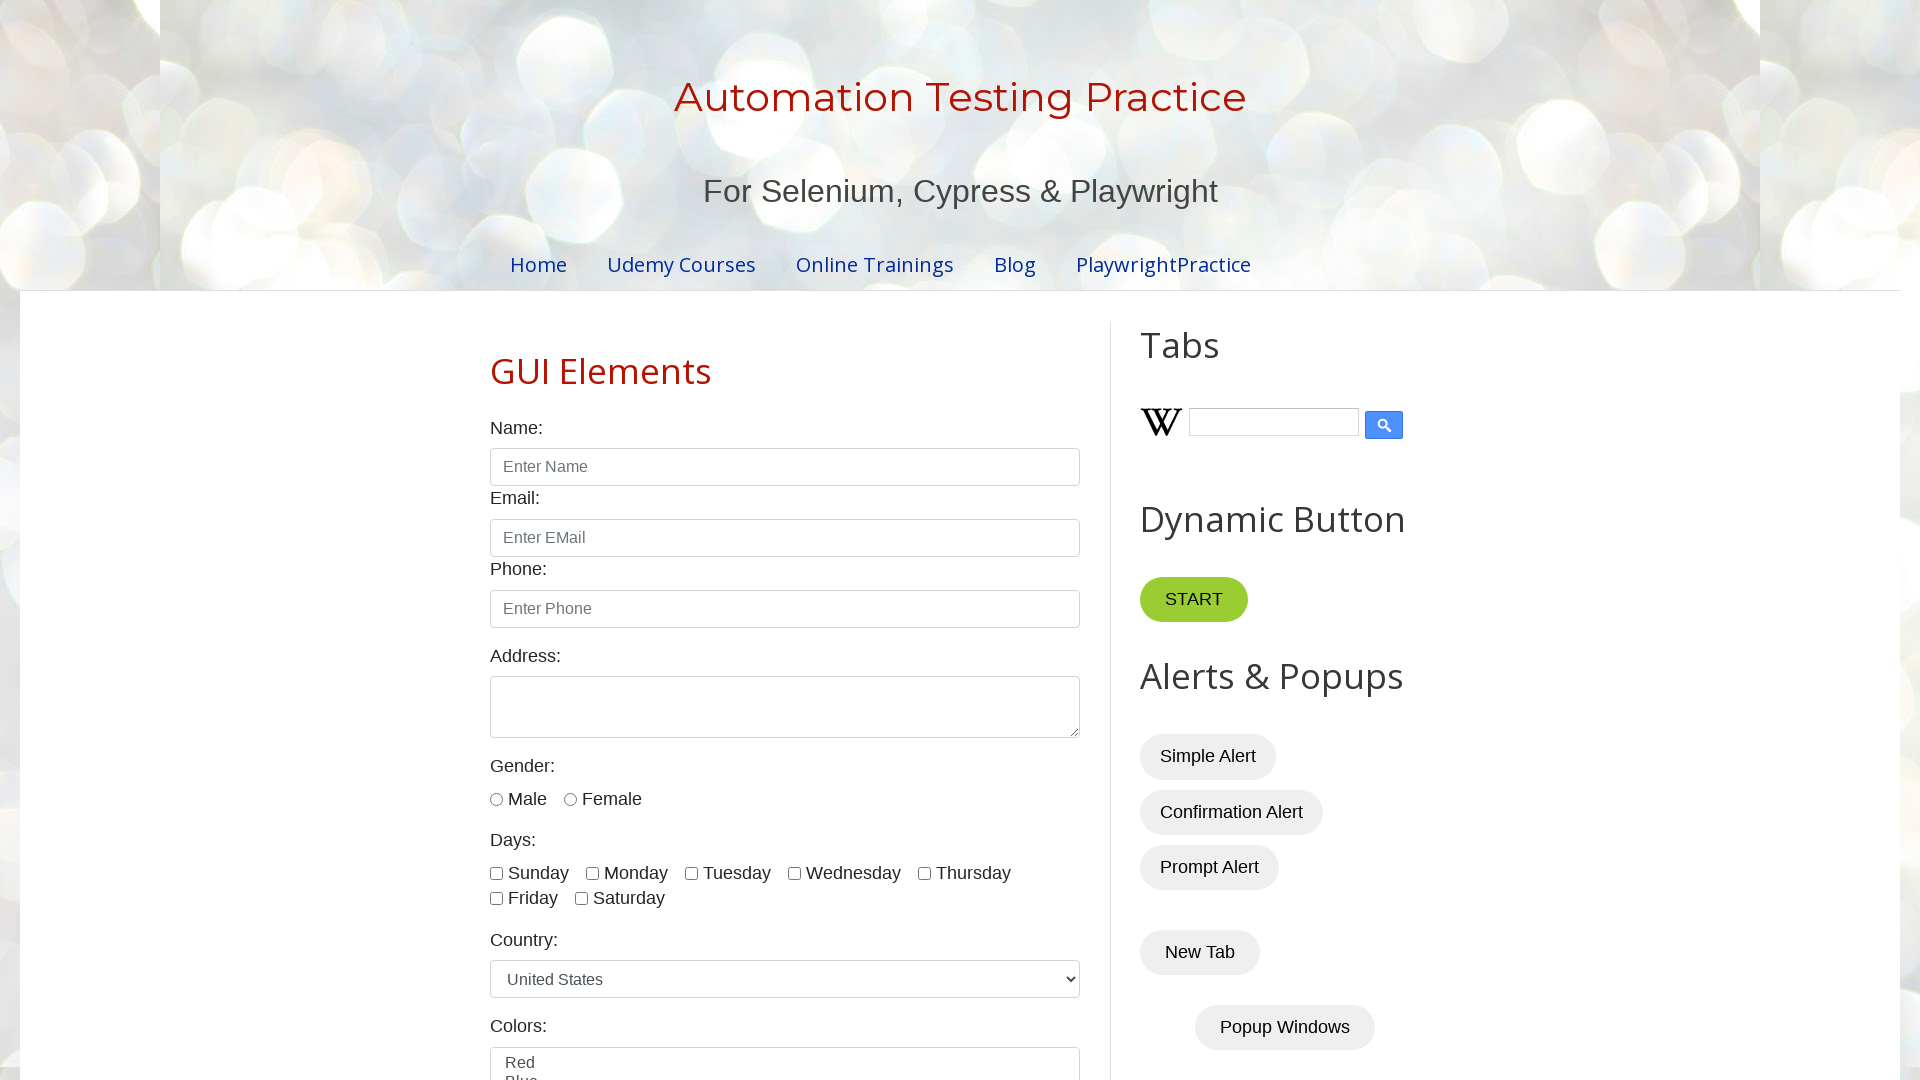

Minimized browser window to 800x600
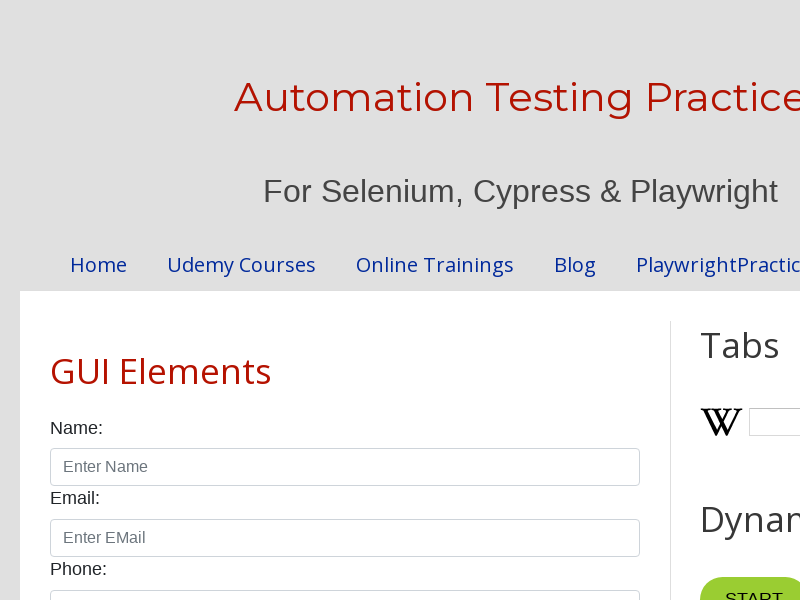

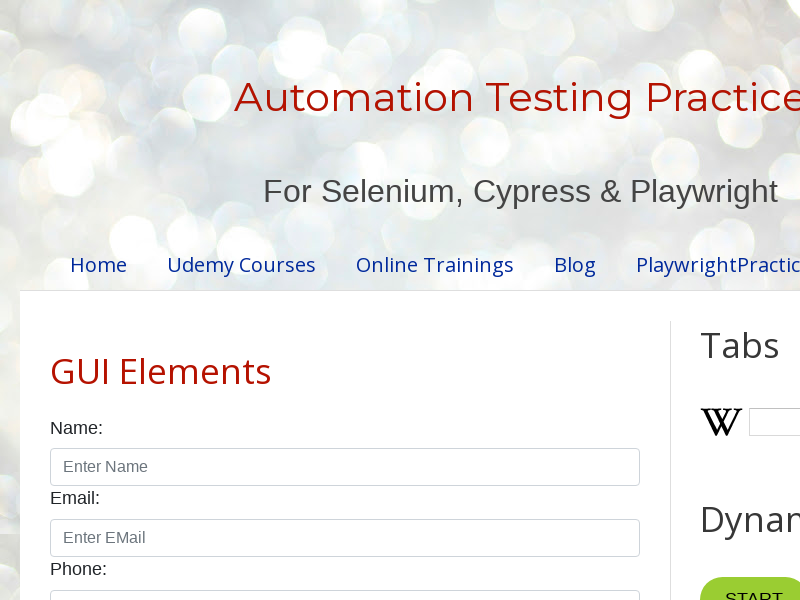